Tests double-click functionality on a button to trigger text display

Starting URL: https://automationfc.github.io/basic-form/index.html

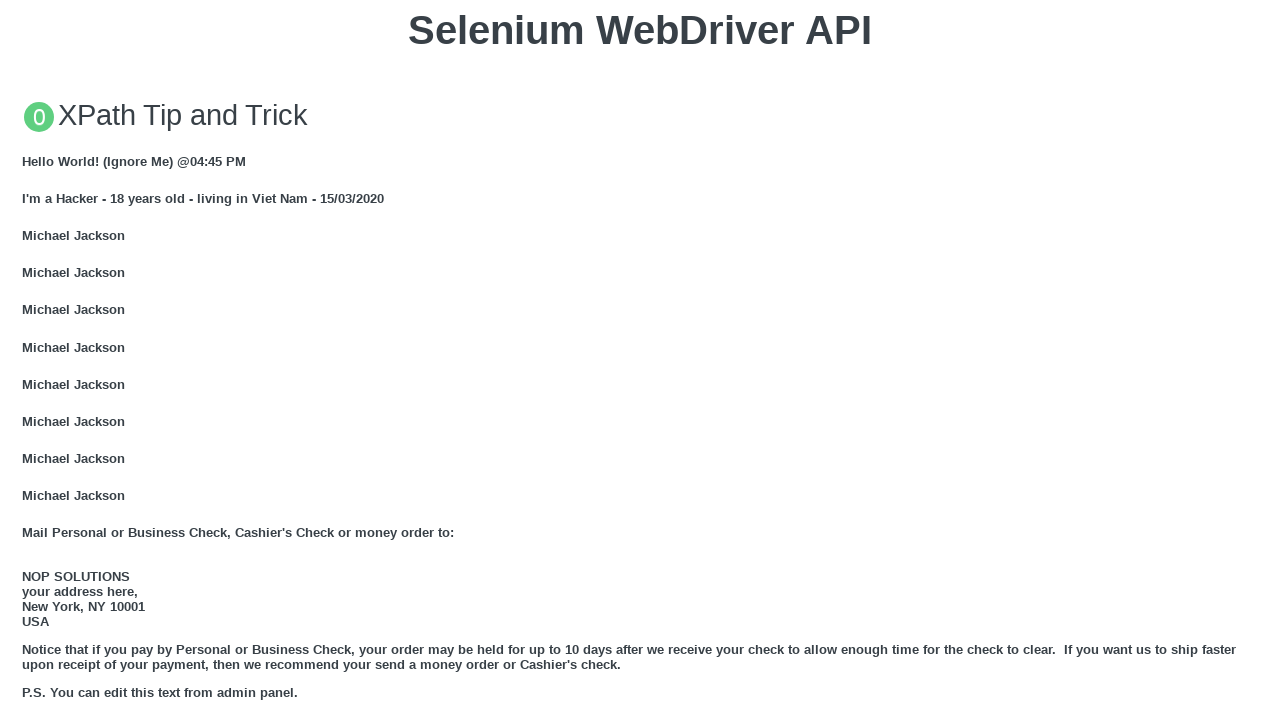

Double-clicked the 'Double click me' button at (640, 361) on xpath=//button[text()='Double click me']
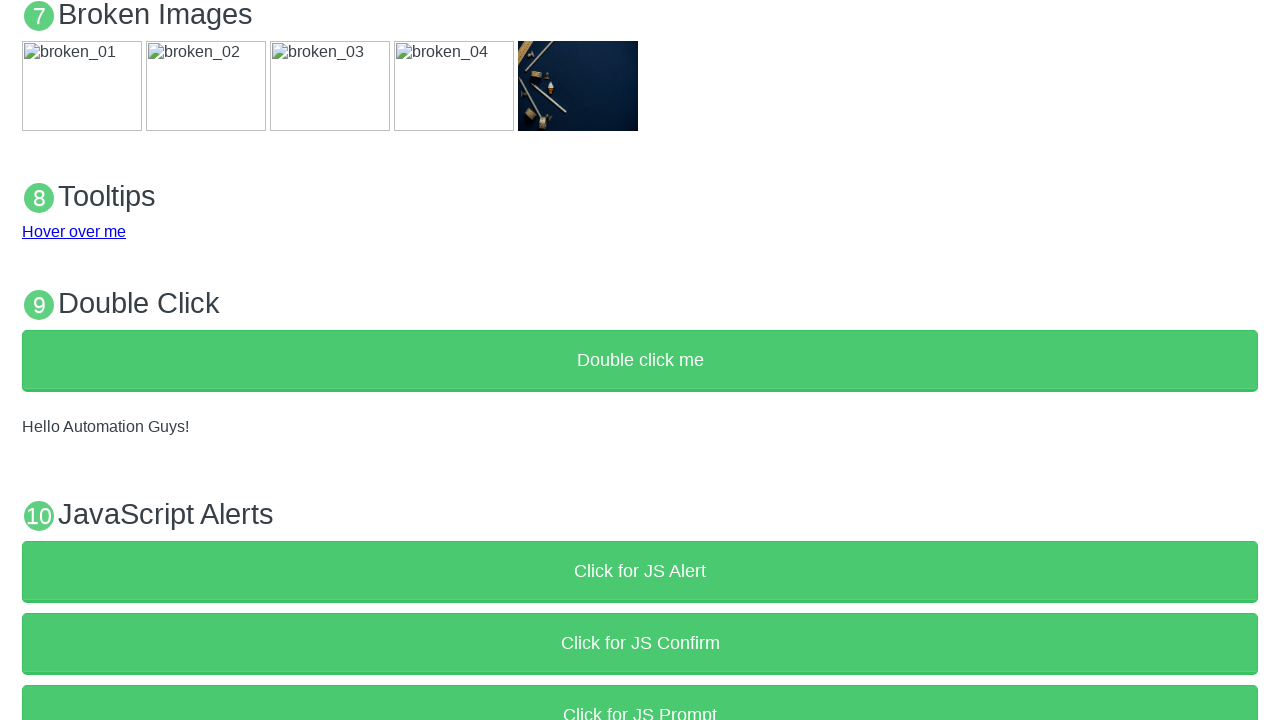

Verified that 'Hello Automation Guys!' text appeared after double-click
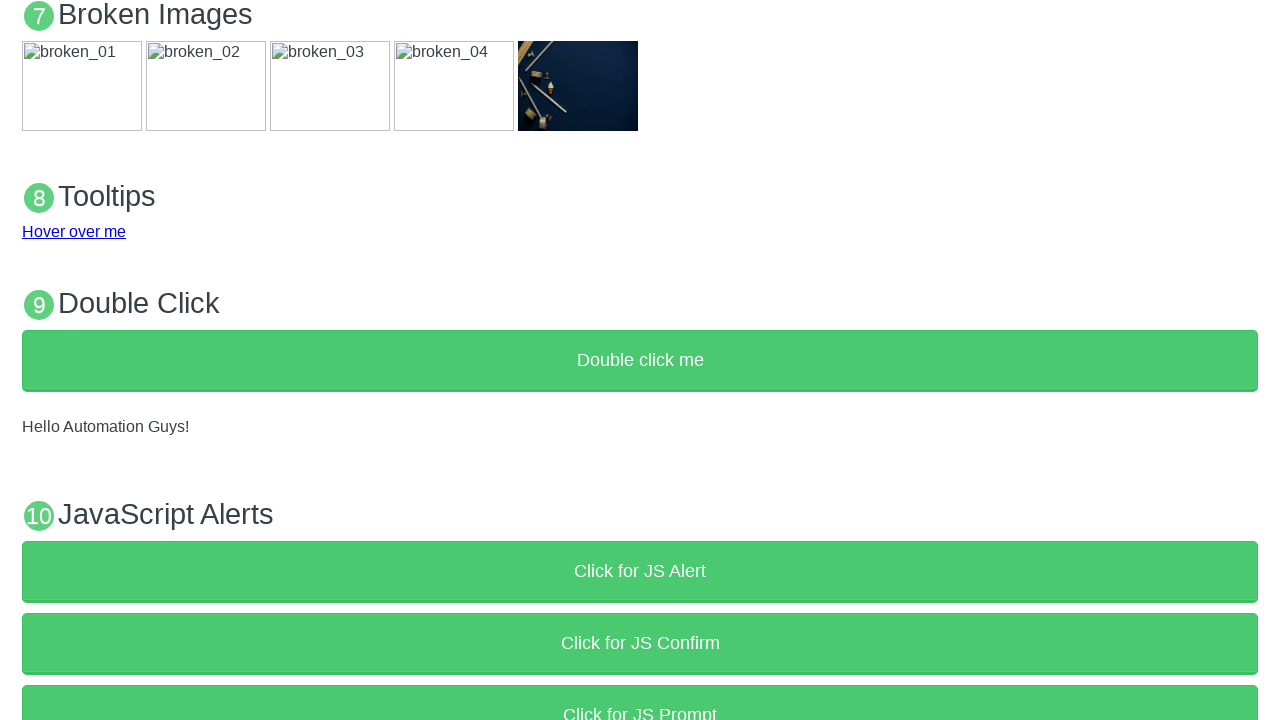

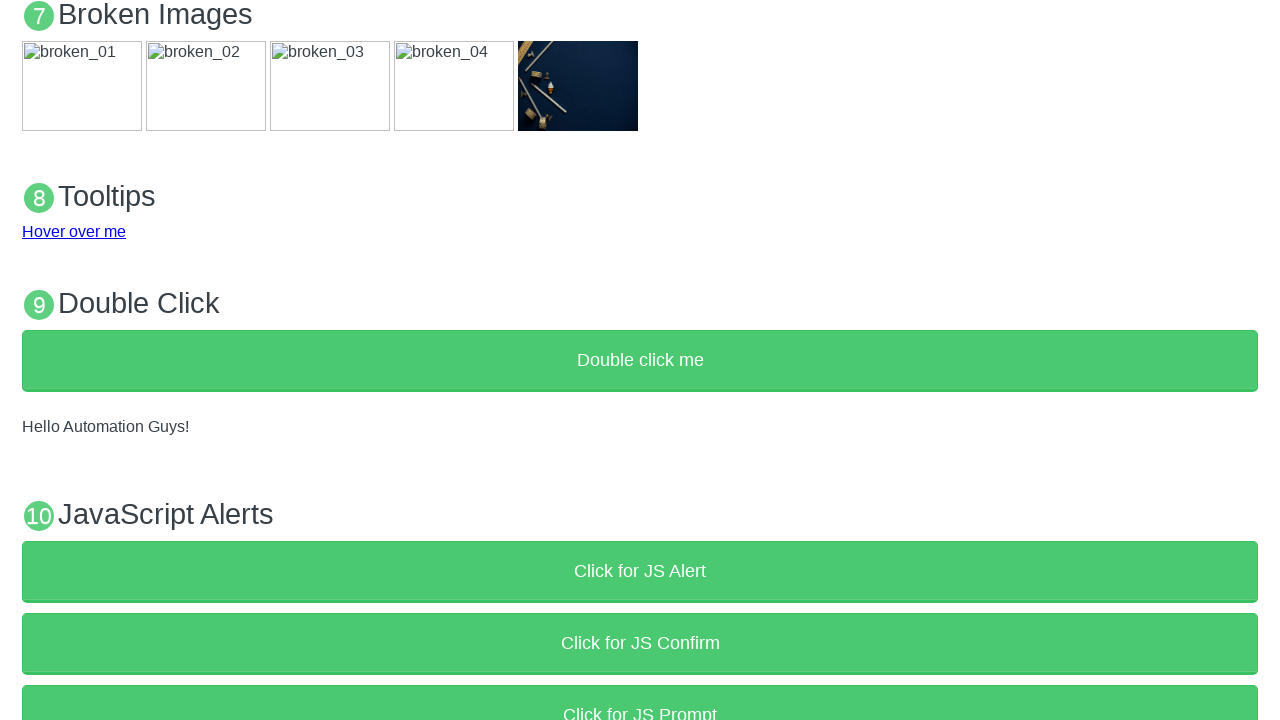